Tests alert with OK and Cancel buttons by clicking the appropriate tab and triggering the alert, then accepting it

Starting URL: https://demo.automationtesting.in/Alerts.html

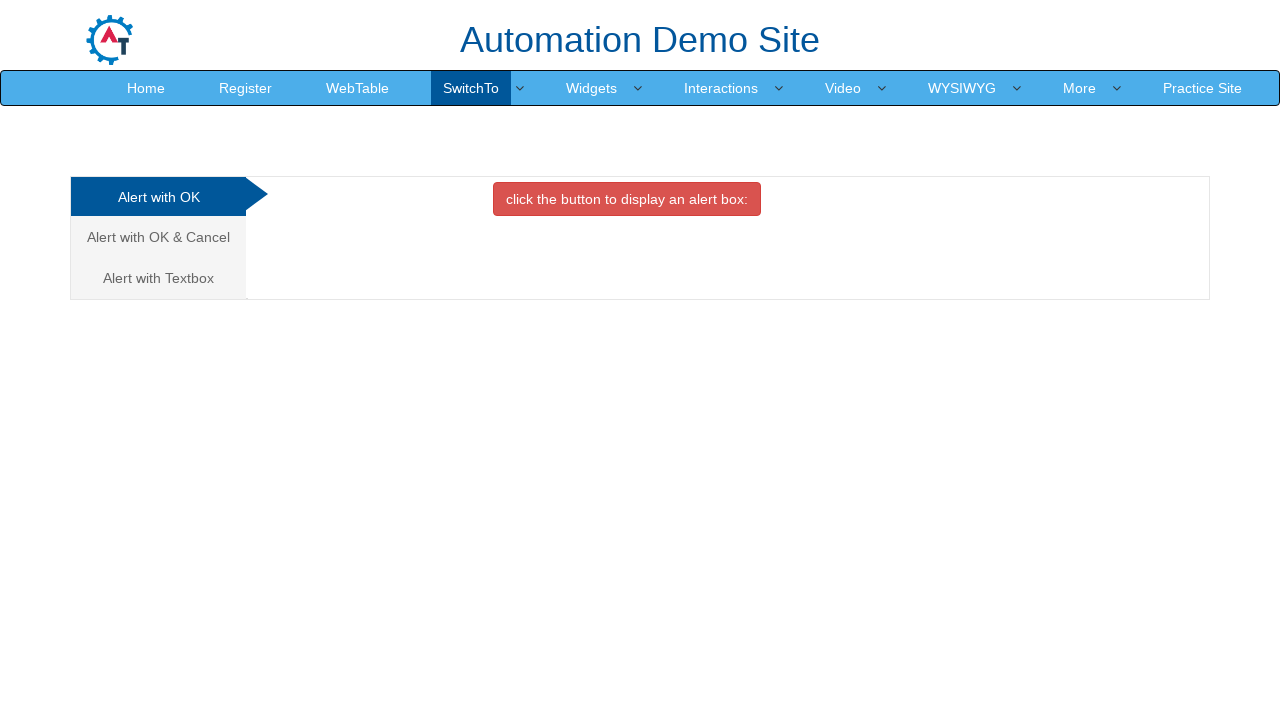

Clicked on 'Alert with OK & Cancel' tab at (158, 237) on xpath=//ul/li[2]/a[text()='Alert with OK & Cancel ']
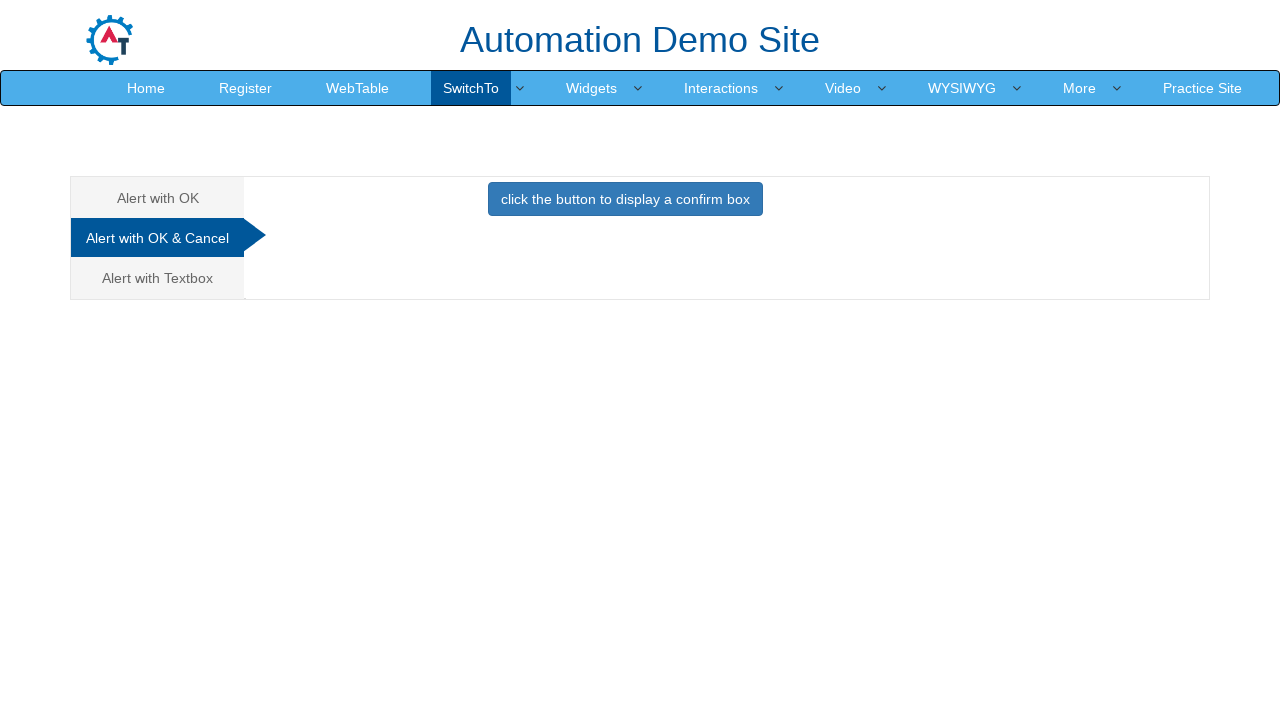

Set up dialog handler to accept alert
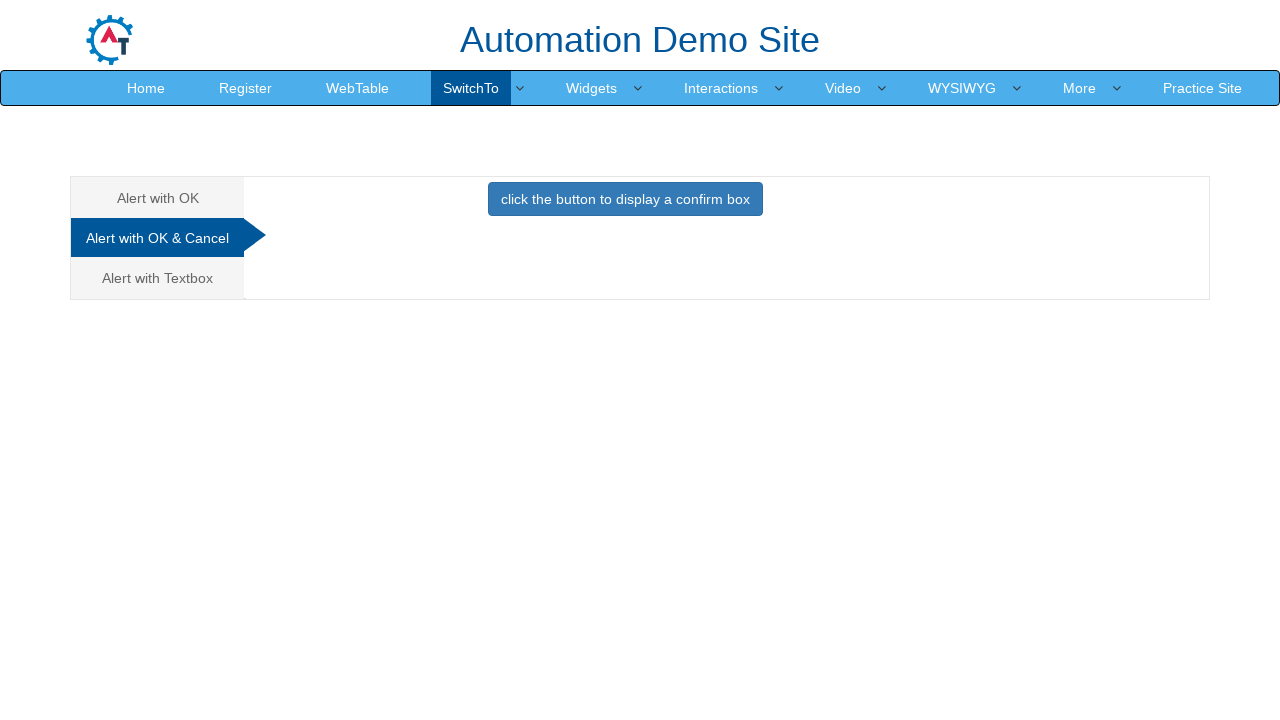

Clicked button to trigger alert with OK & Cancel at (625, 199) on xpath=//*[@id="CancelTab"]/button
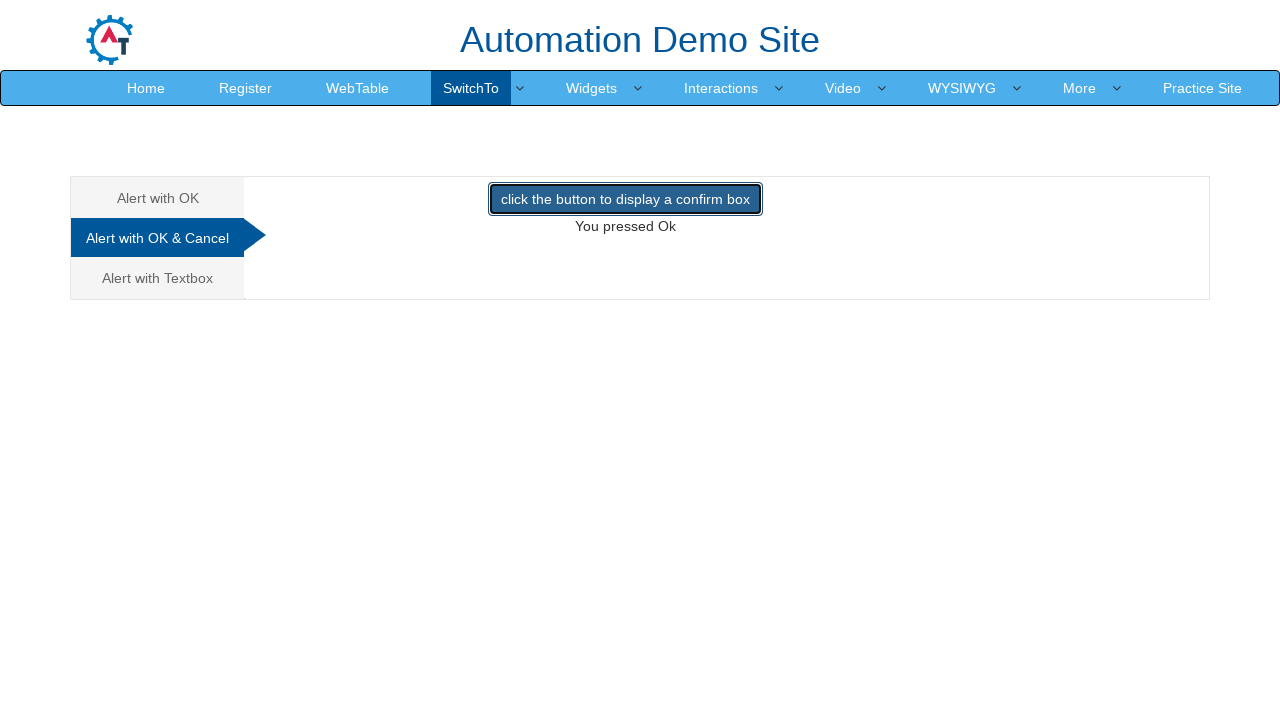

Waited for dialog to be handled
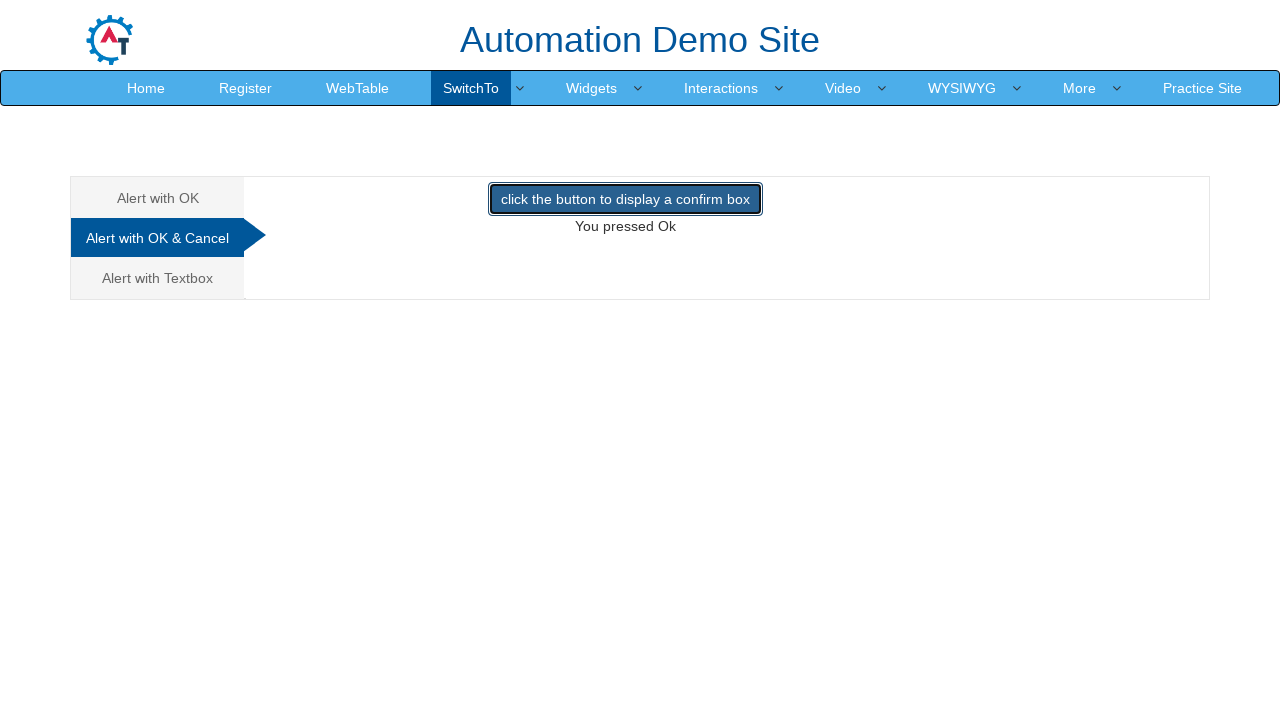

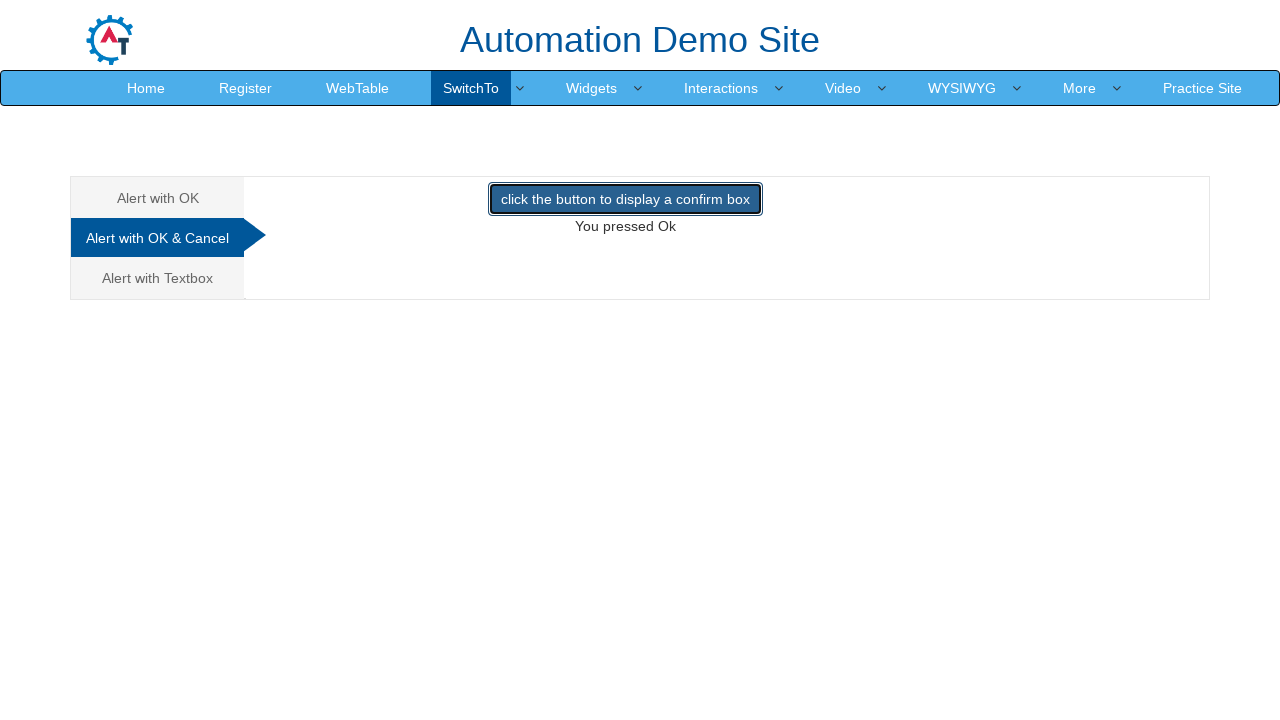